Verifies that clicking on Radio Button menu item navigates to the radio button page

Starting URL: https://demoqa.com/elements

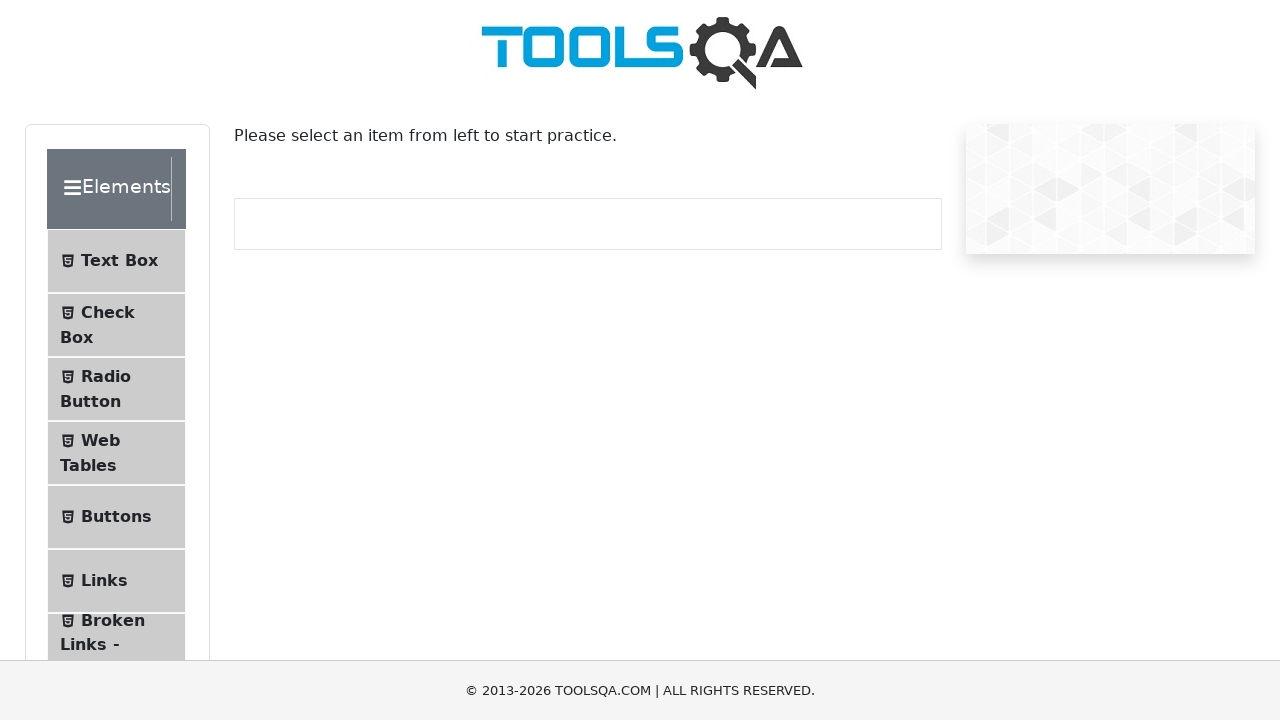

Clicked on Radio Button menu item at (106, 376) on text=Radio Button
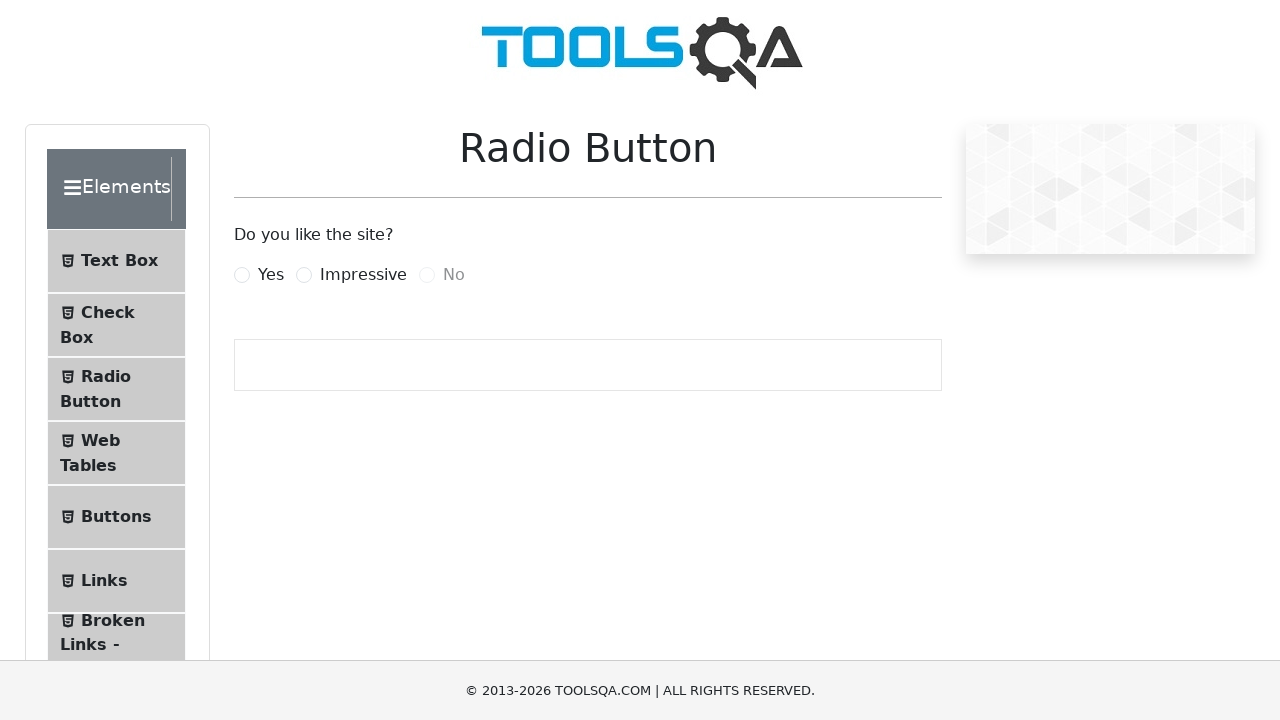

Verified navigation to radio button page at https://demoqa.com/radio-button
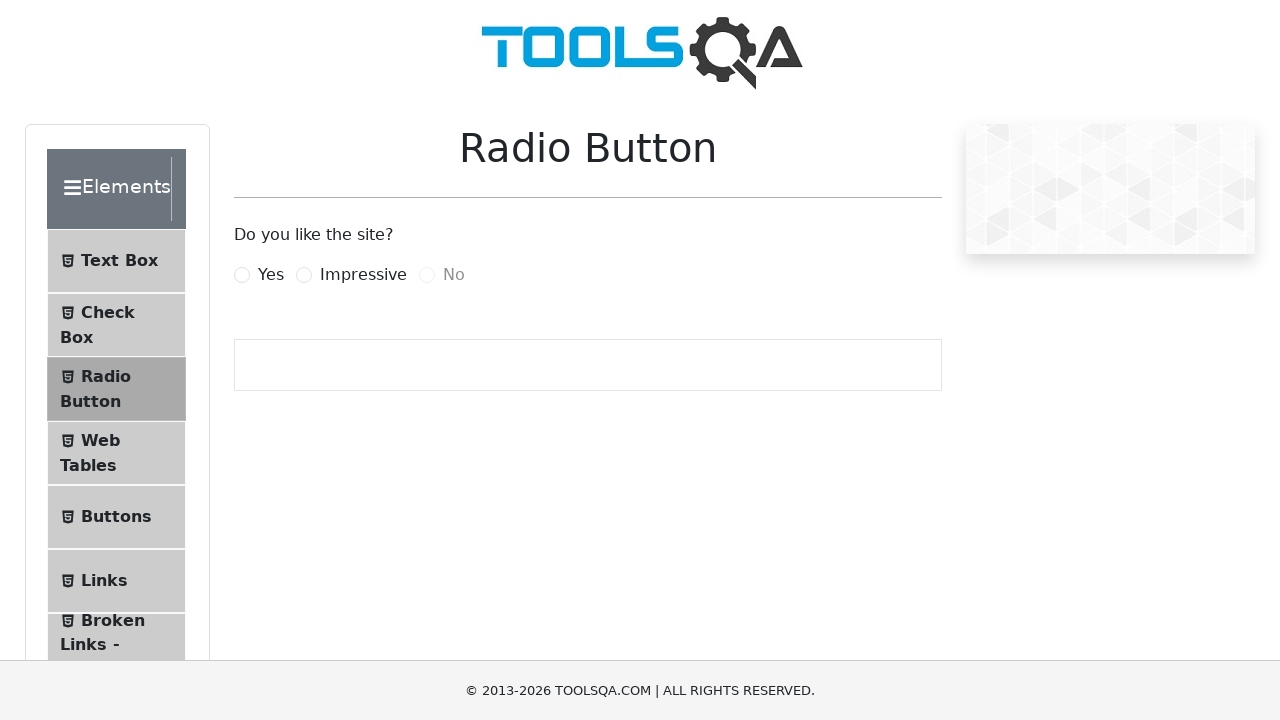

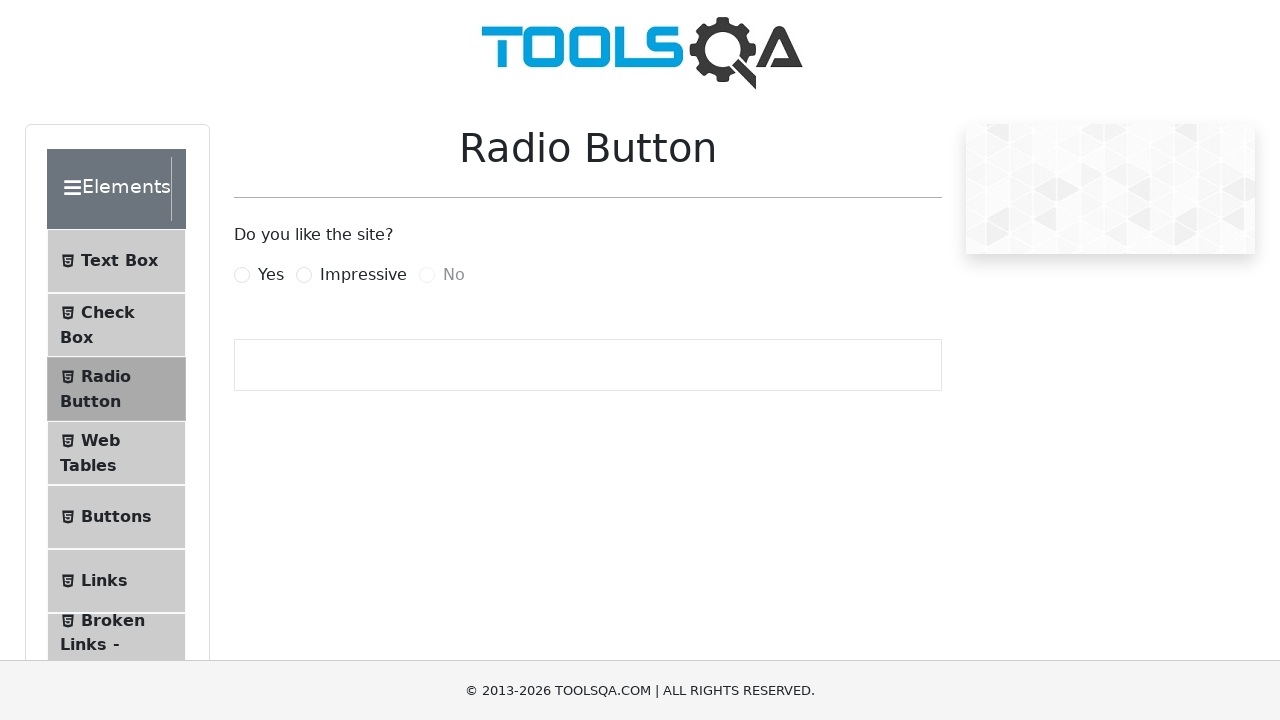